Tests desktop navbar navigation by clicking through products, contact, cart, and login links and verifying each page loads correctly.

Starting URL: https://gadget-hub-shop.vercel.app

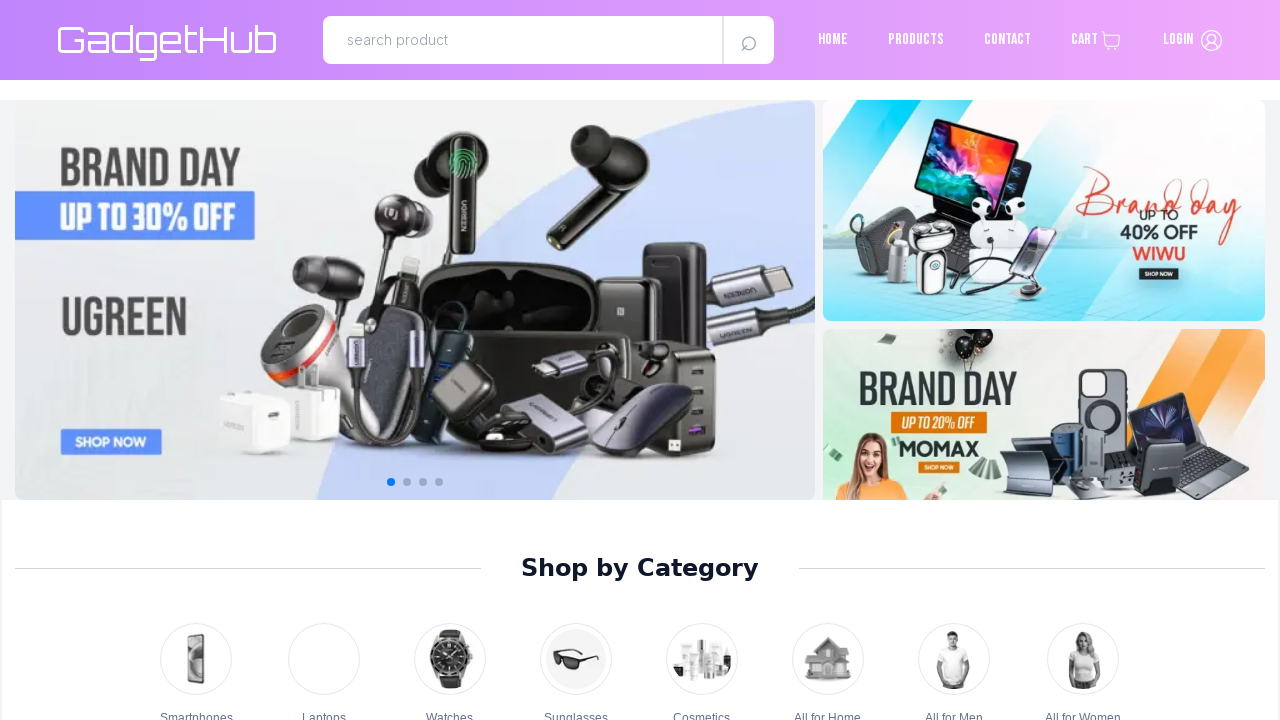

Clicked products link in navbar at (916, 40) on internal:role=link[name="products"i]
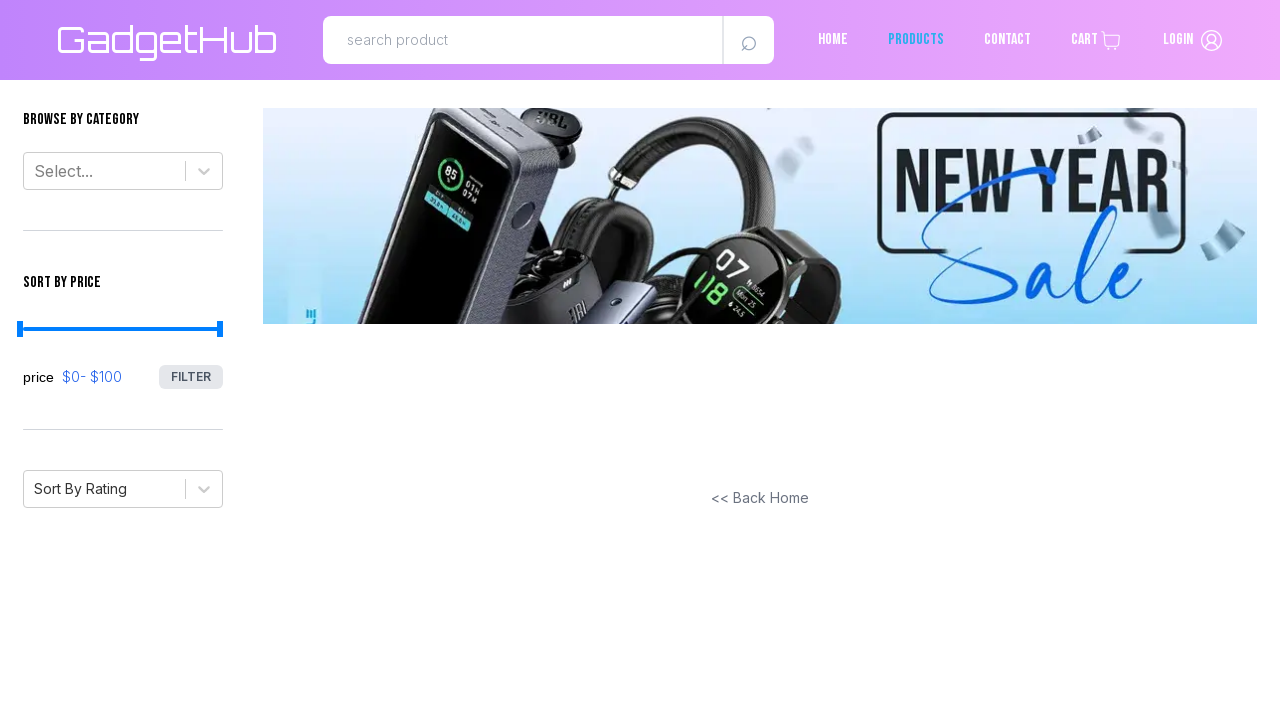

Products page URL loaded
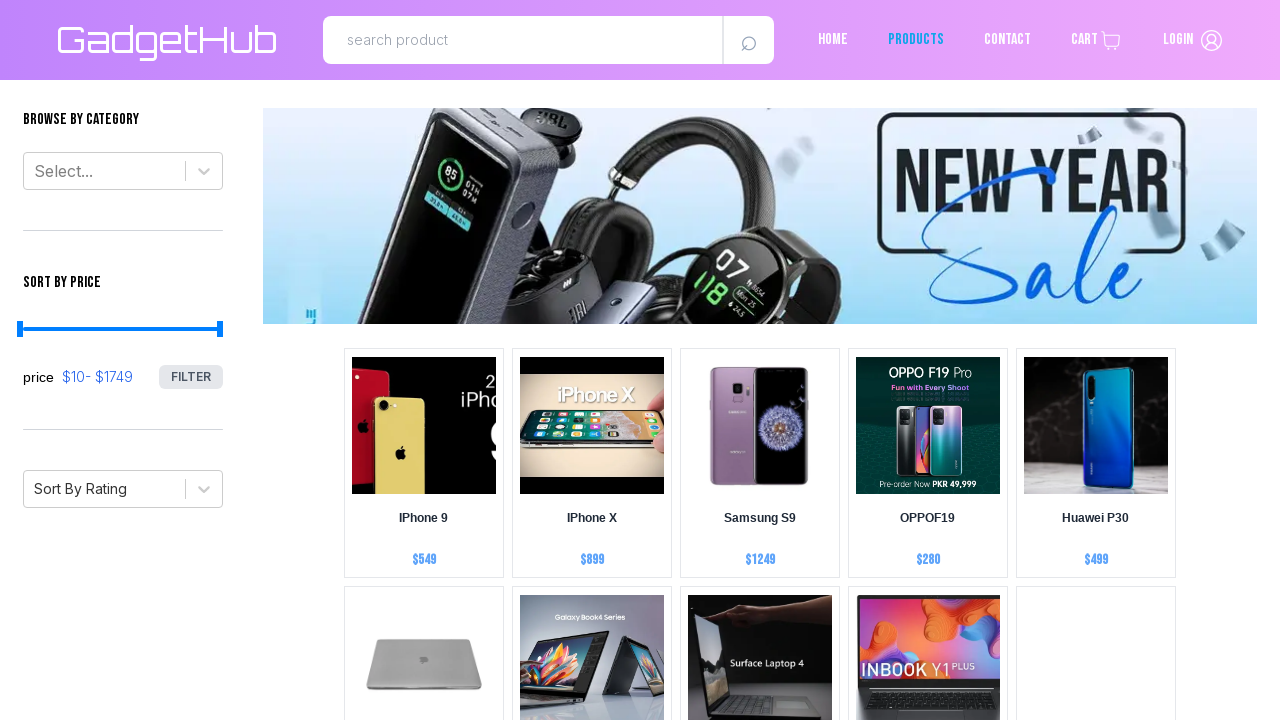

Products page content fully loaded
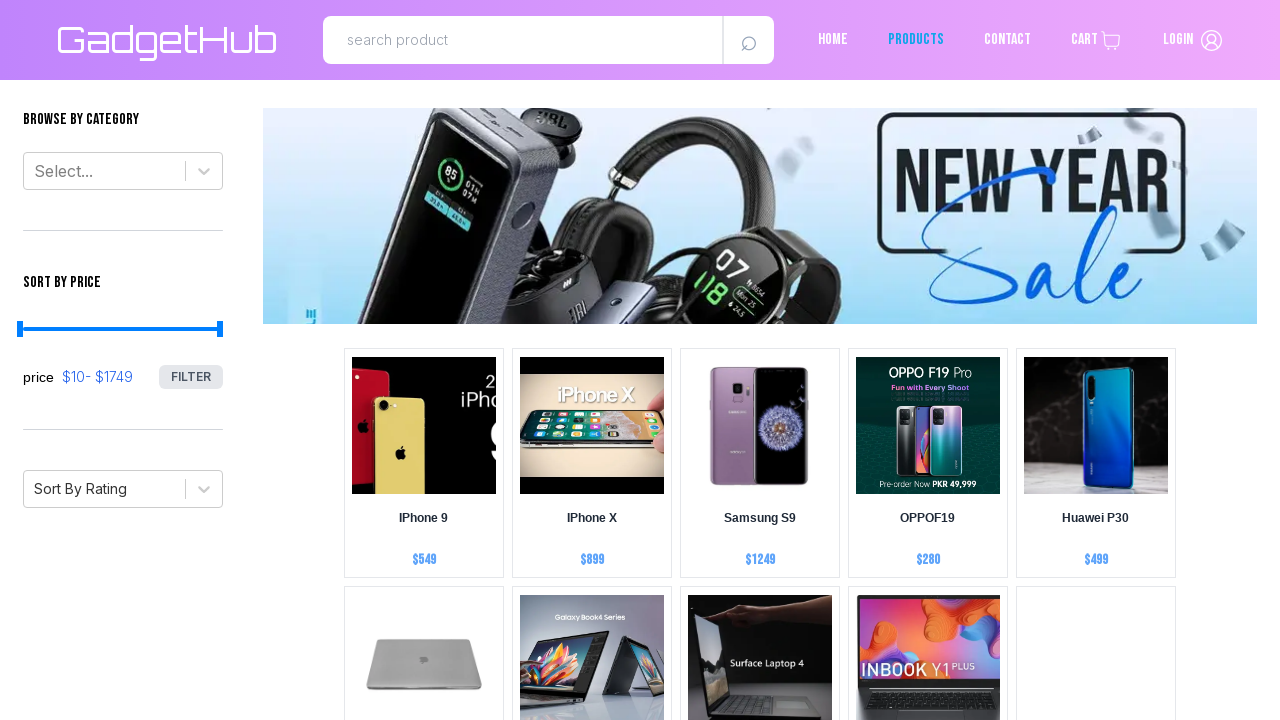

Clicked contact link in navbar at (1008, 40) on internal:role=link[name="contact"i]
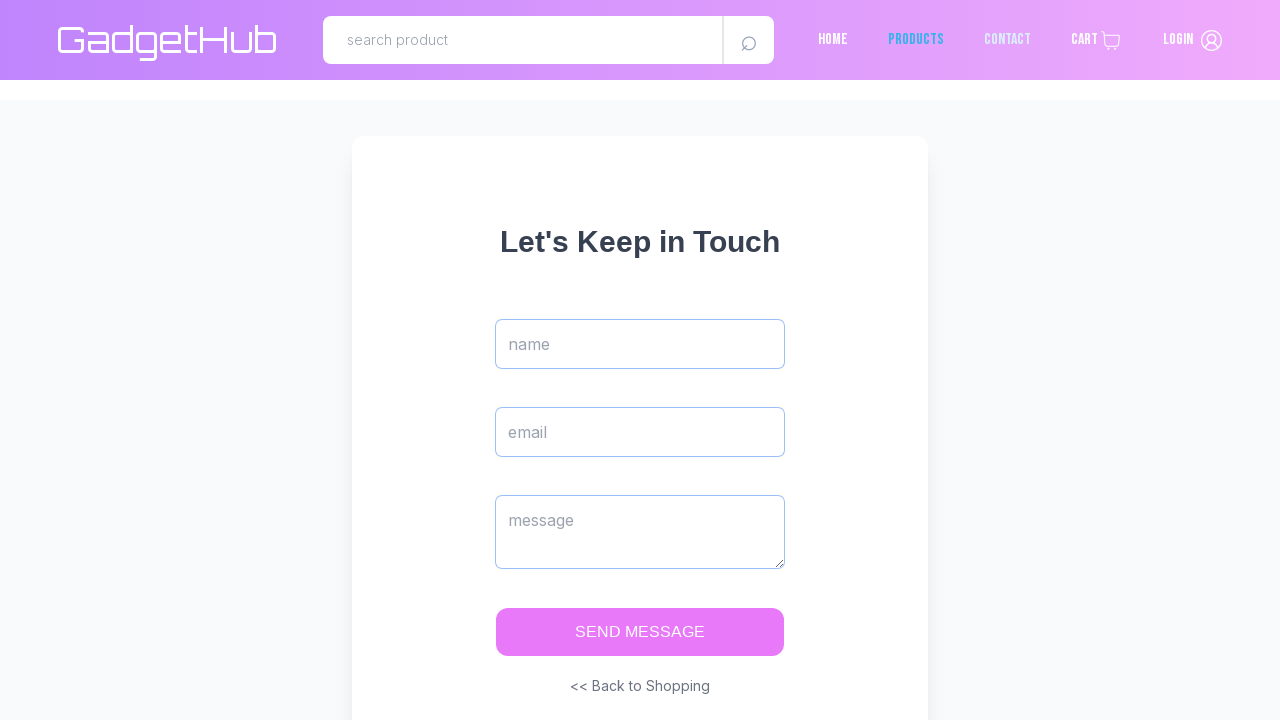

Contact page URL loaded
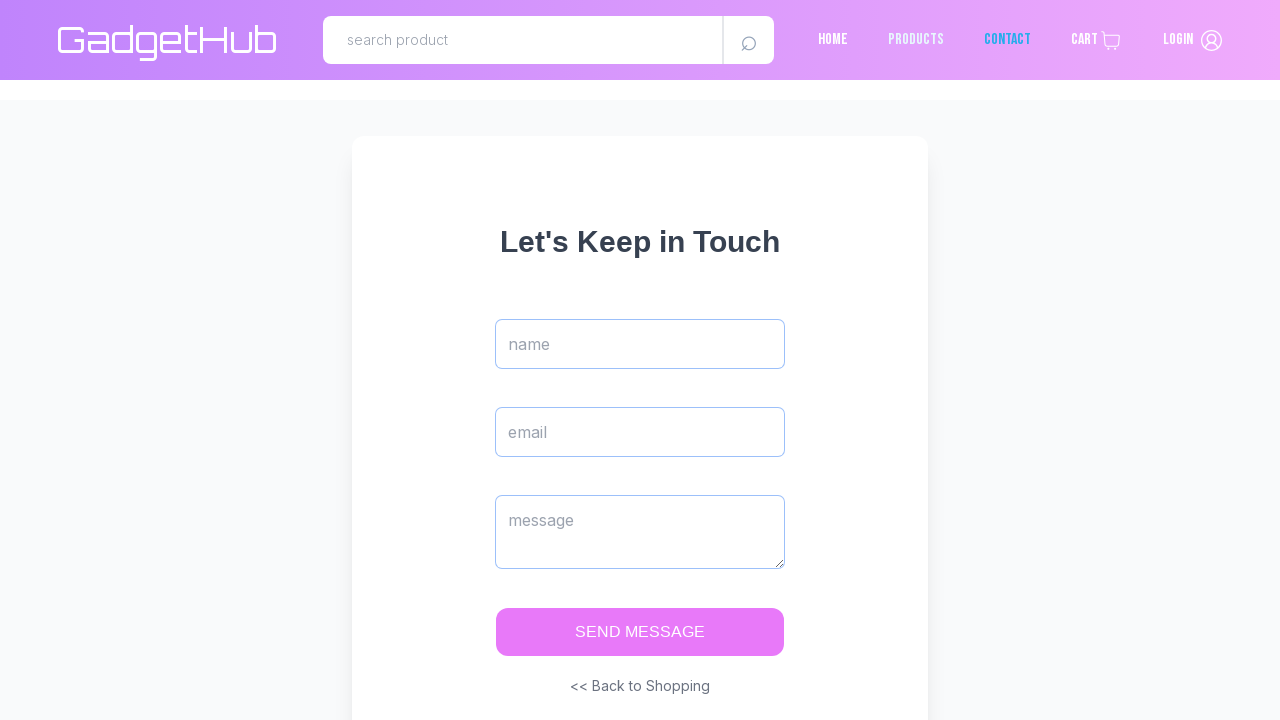

Contact page content fully loaded
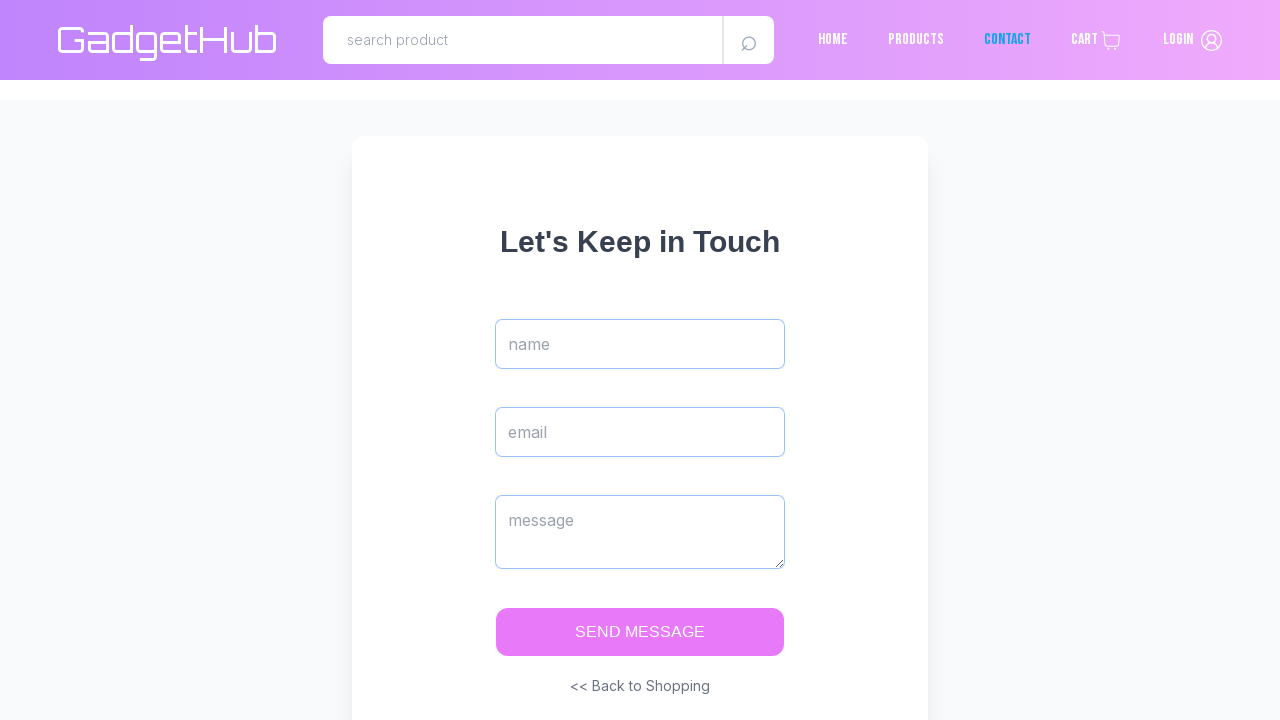

Clicked cart link in navbar at (1097, 40) on internal:role=link[name="cart"i]
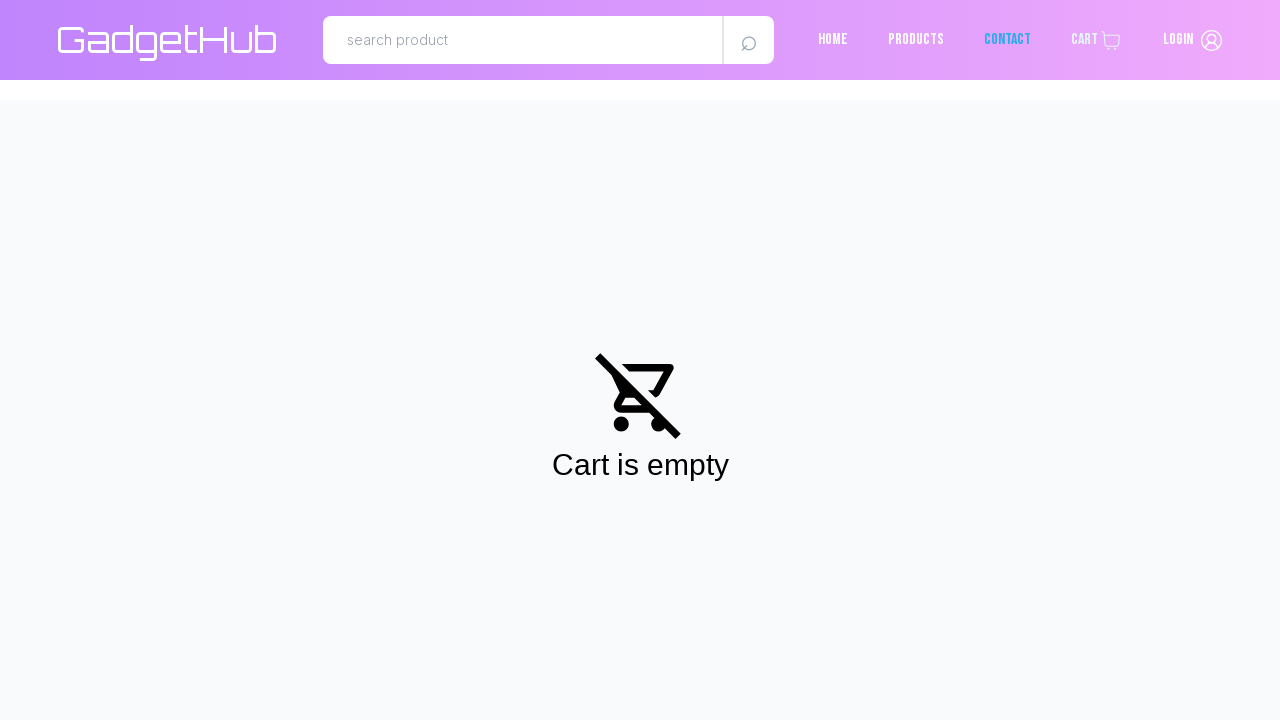

Cart page URL loaded
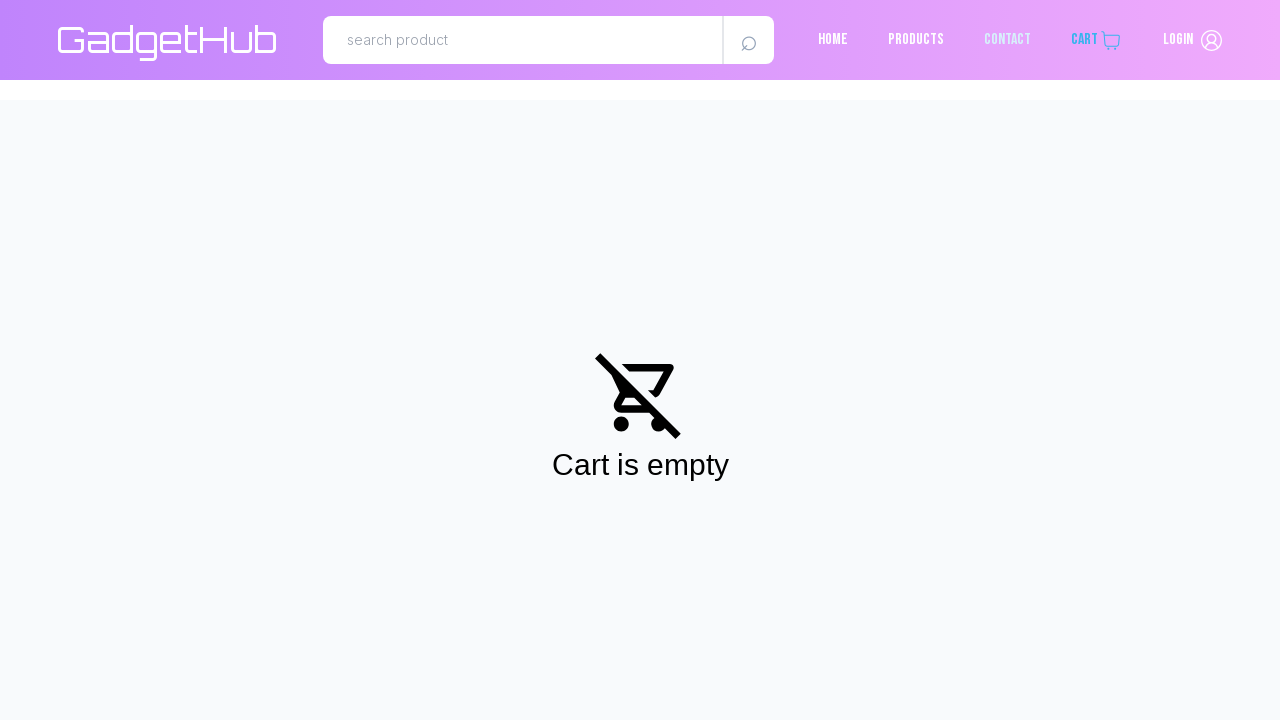

Cart page content fully loaded
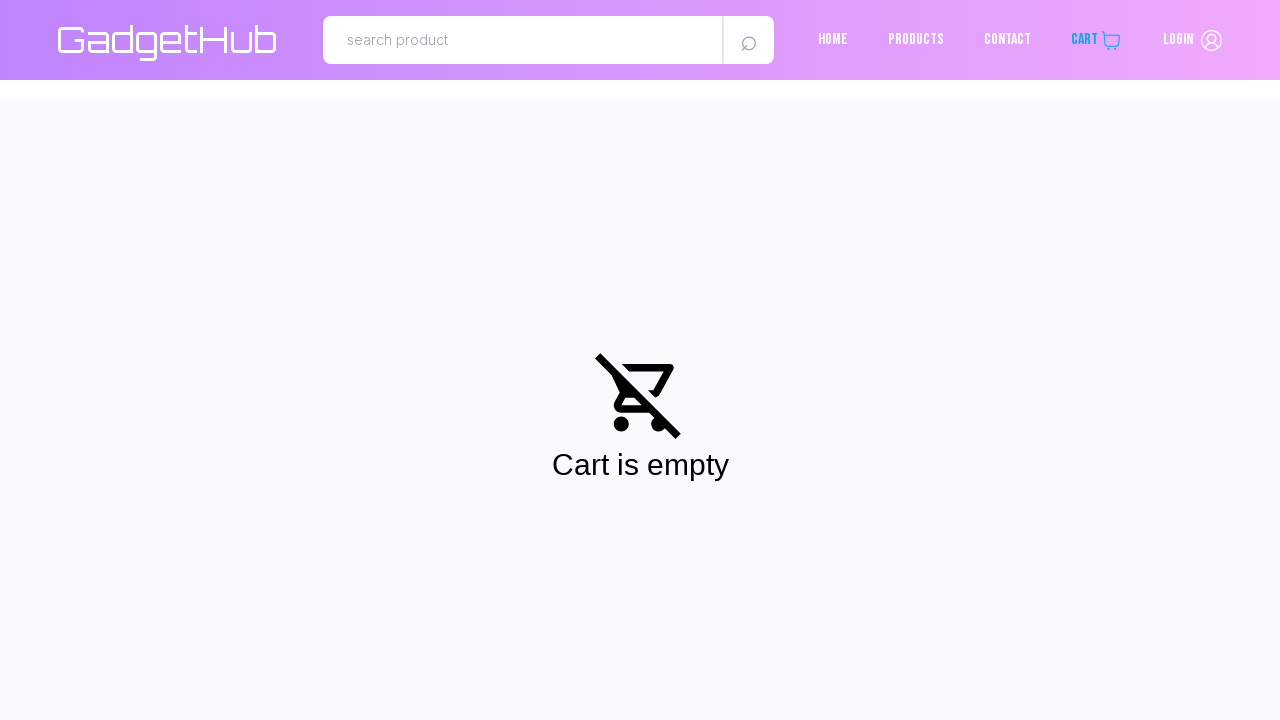

Clicked login link in navbar at (1178, 40) on internal:role=link[name="login"i]
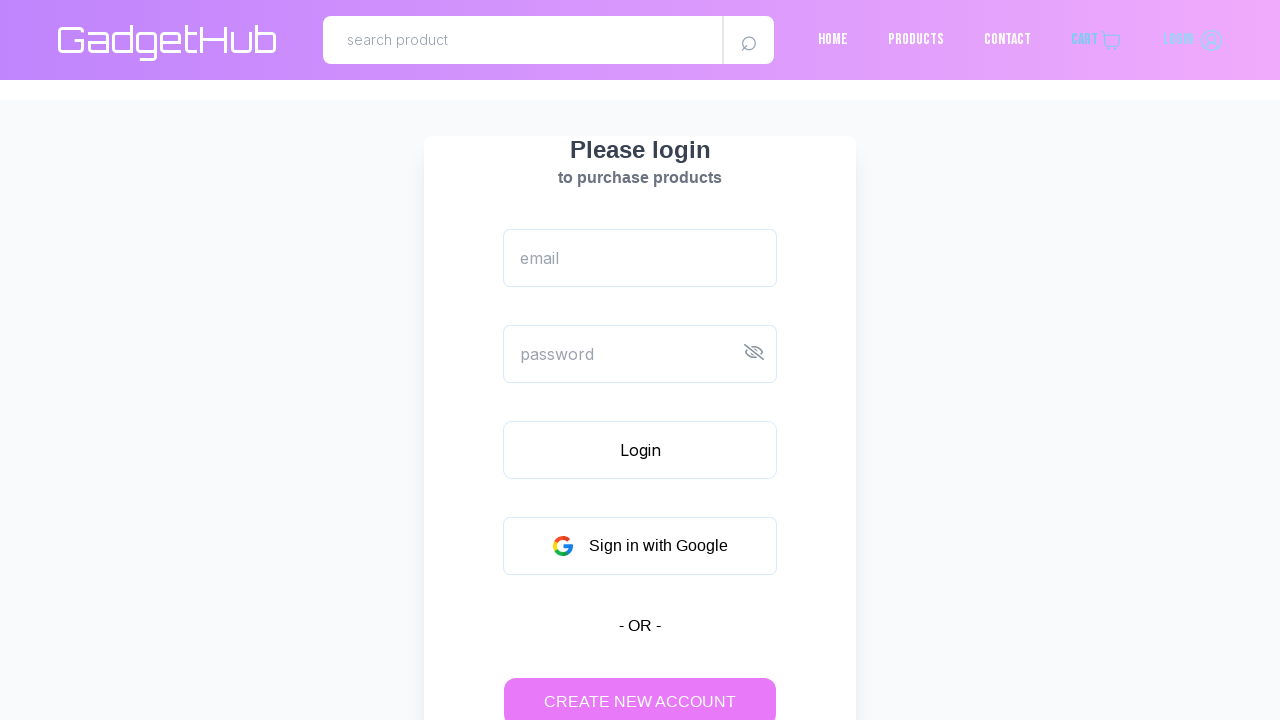

Login page URL loaded
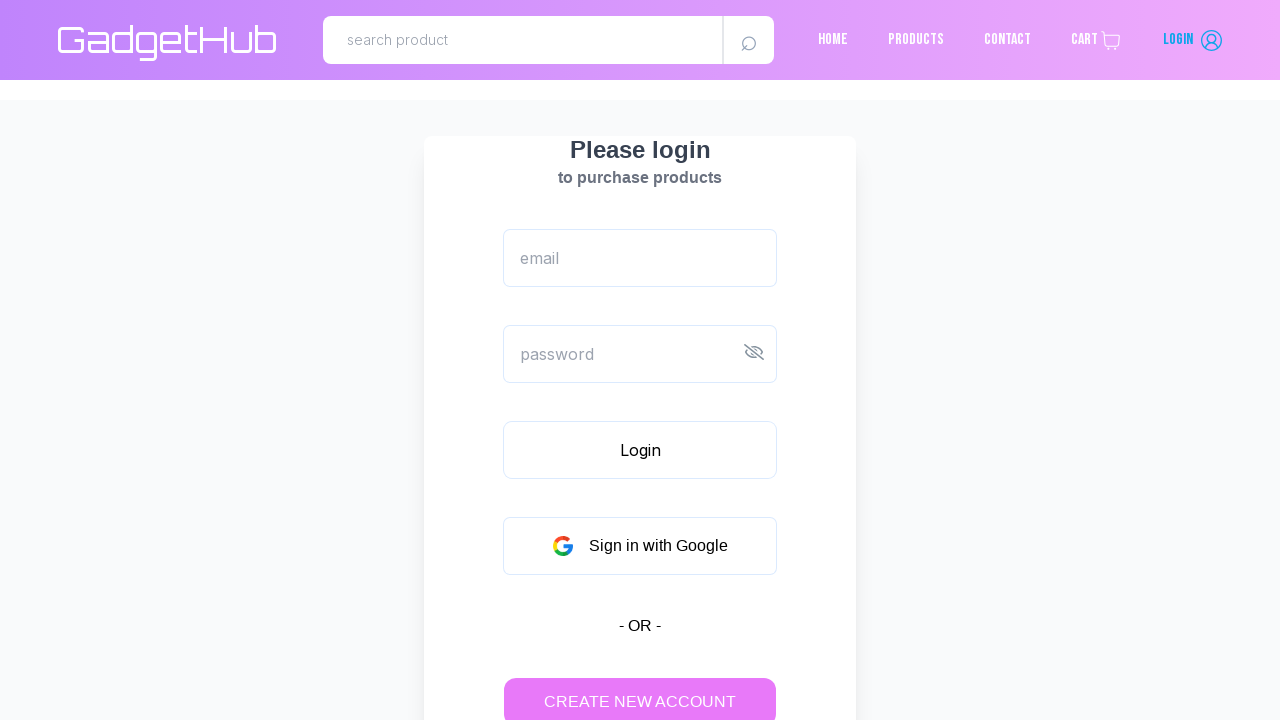

Login page content fully loaded
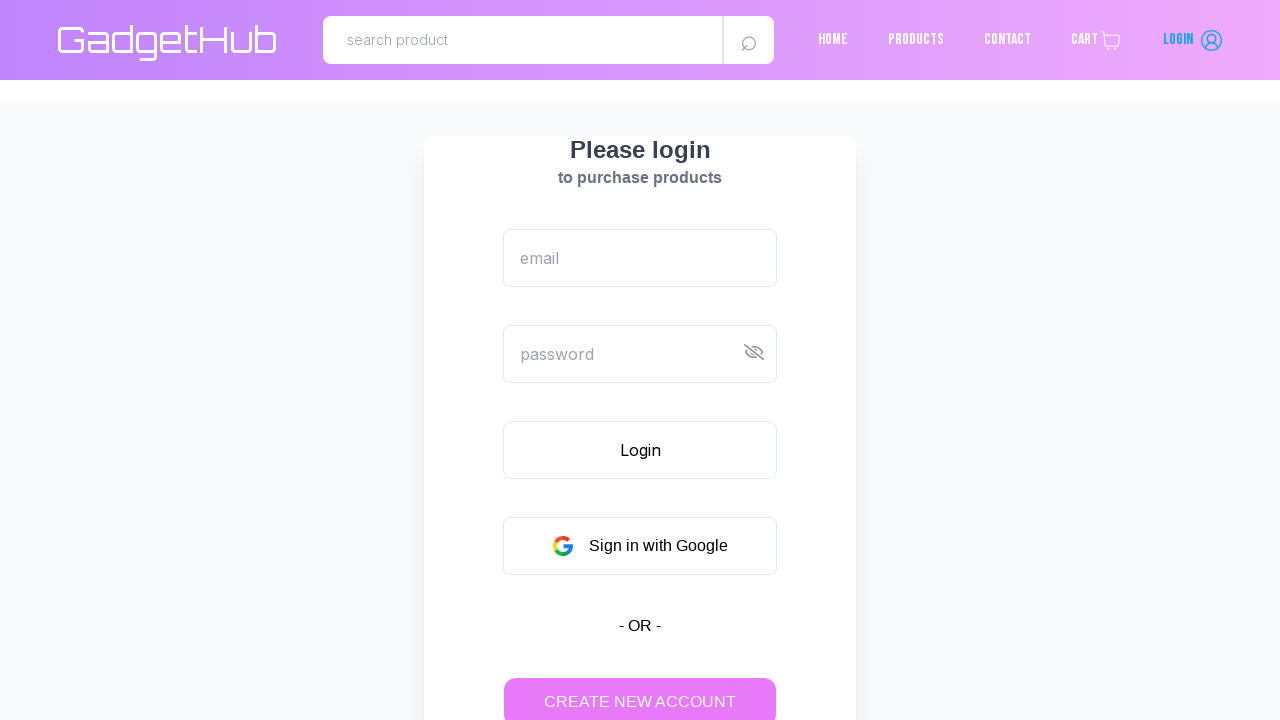

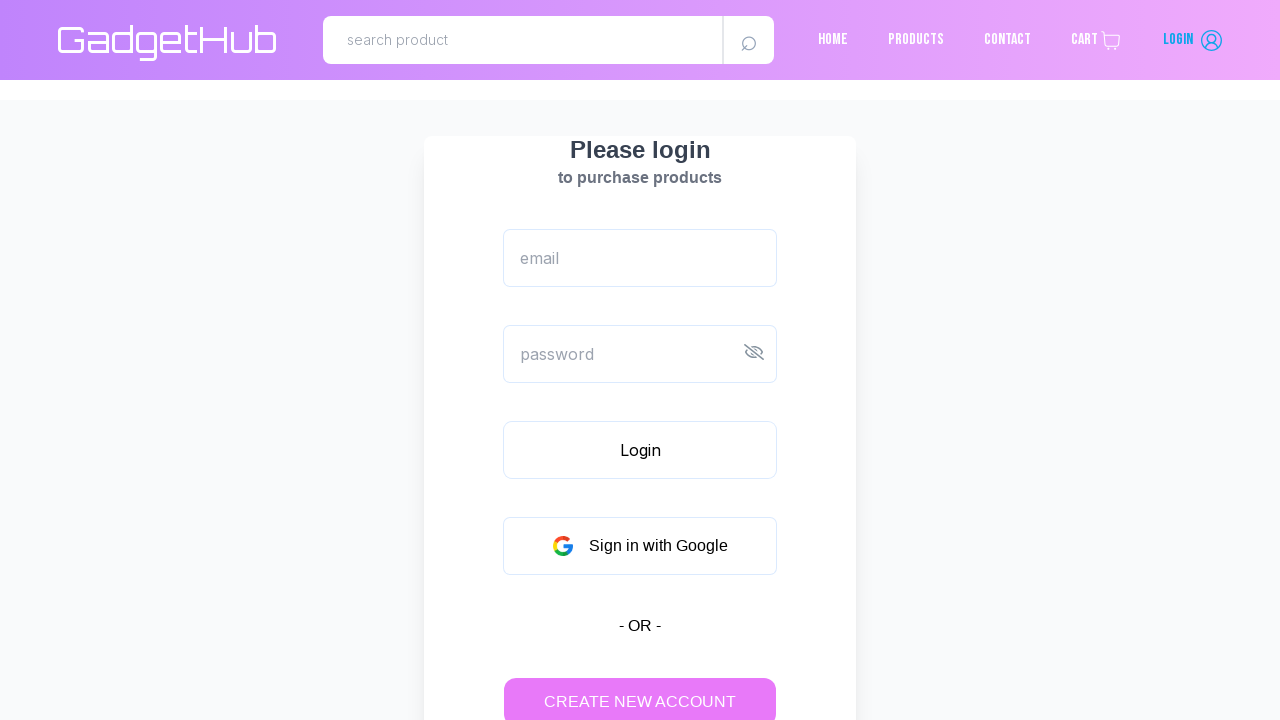